Tests the search functionality by searching for Java and verifying there are 6 versions of Java language implementations

Starting URL: http://www.99-bottles-of-beer.net/

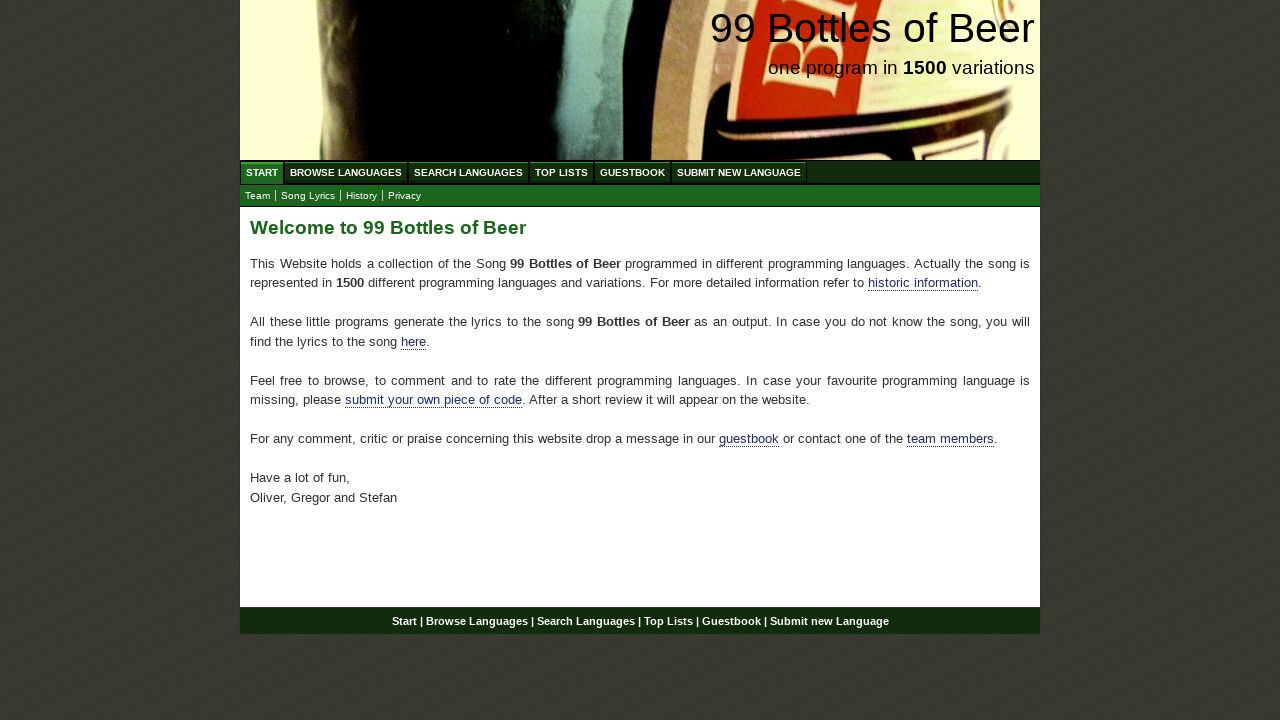

Clicked 'Search Languages' link at (468, 172) on a:text('Search Languages')
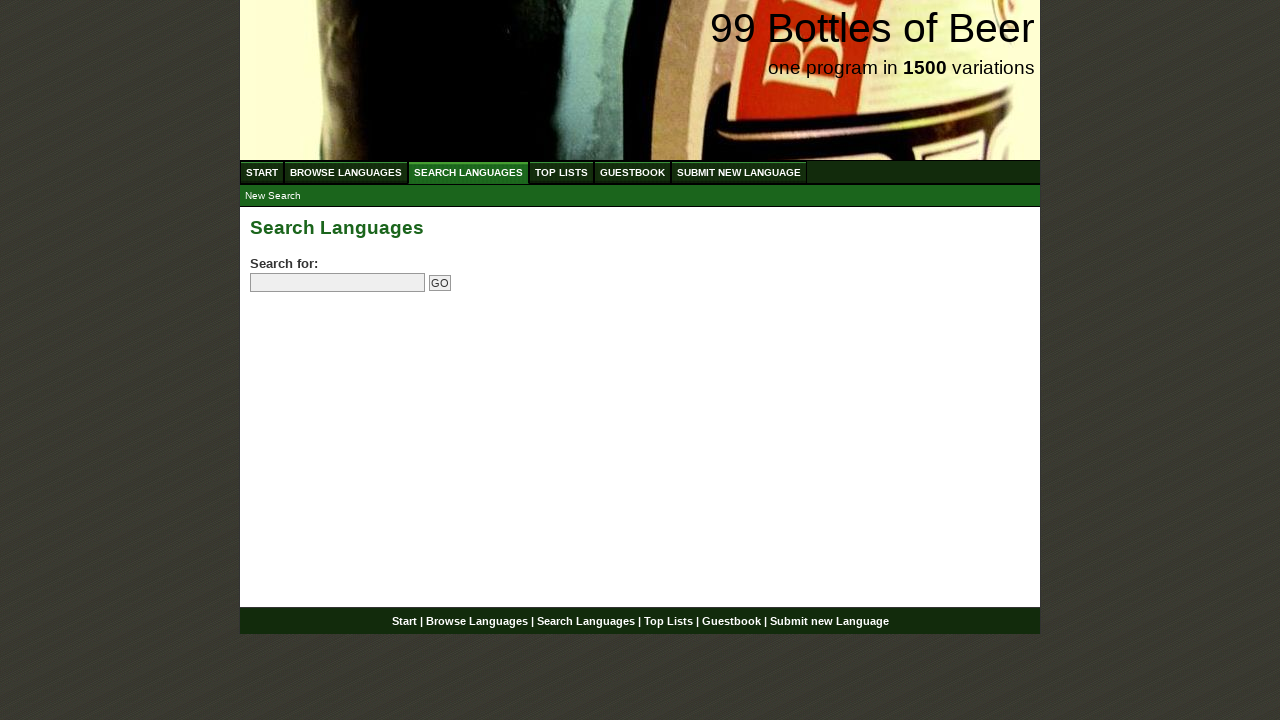

Filled search field with 'Java' on input[name='search']
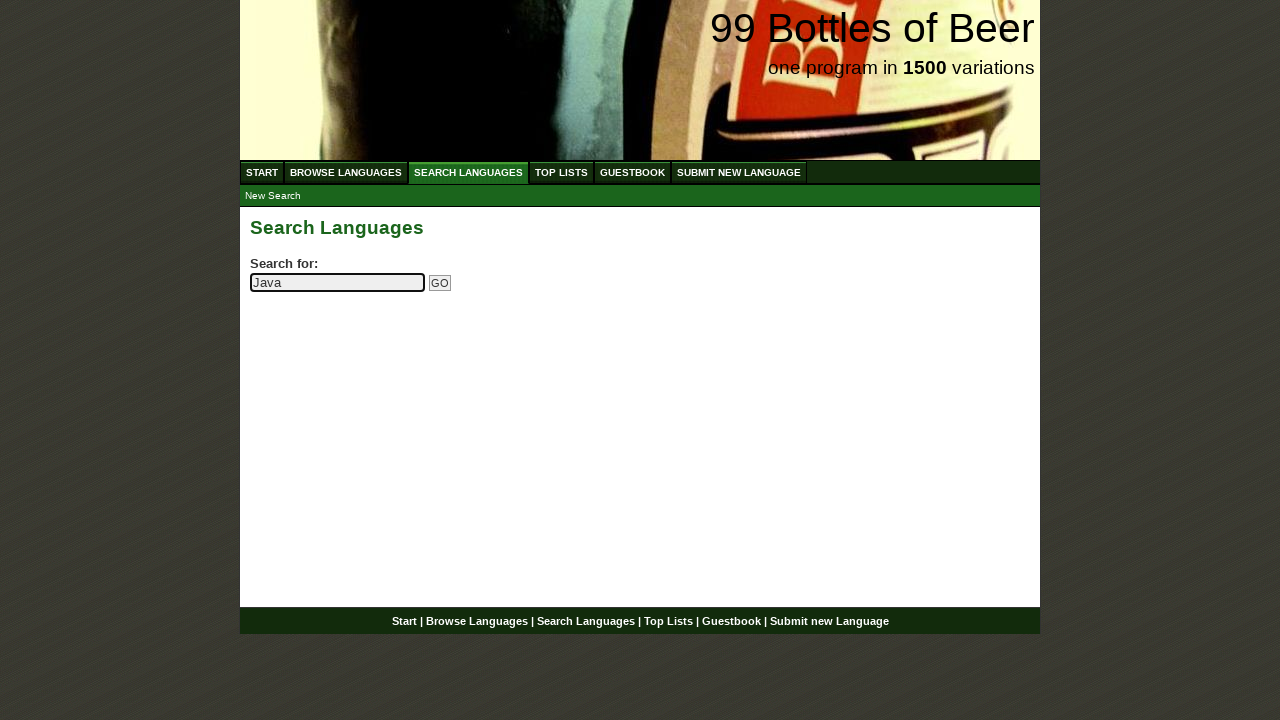

Clicked search submit button at (440, 283) on input[name='submitsearch']
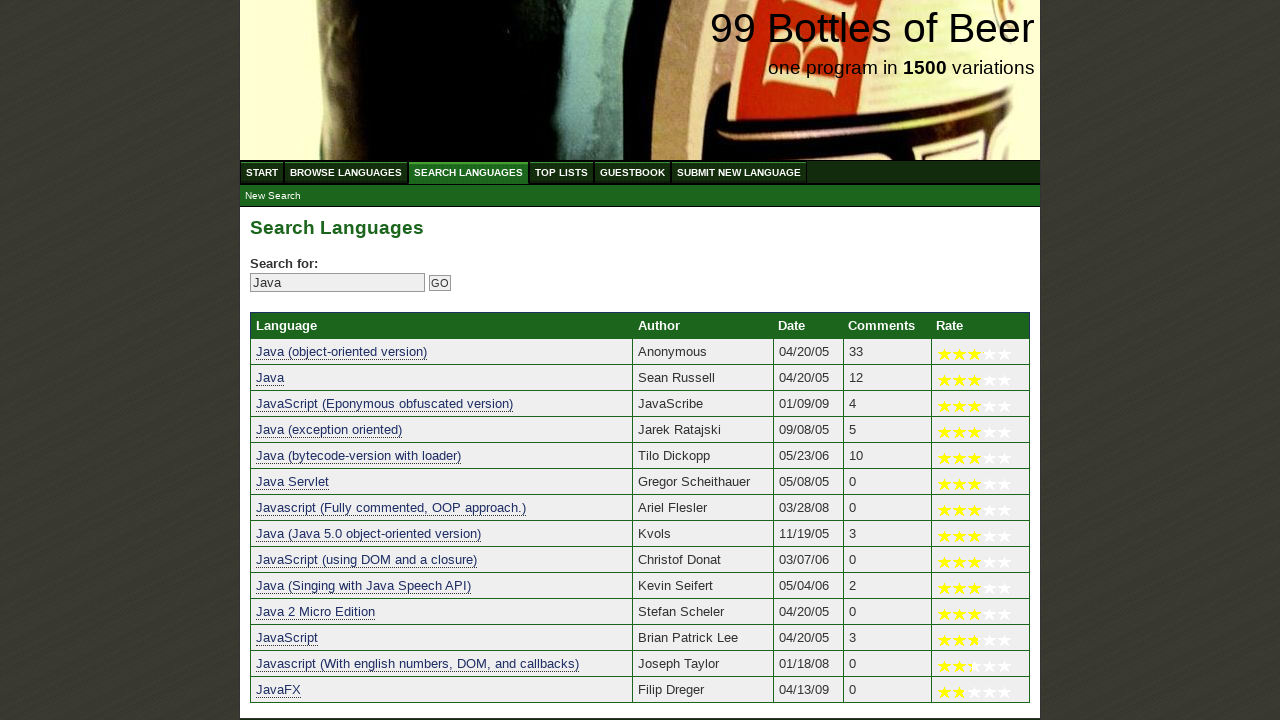

Search results loaded - verified 6 versions of Java language implementations found
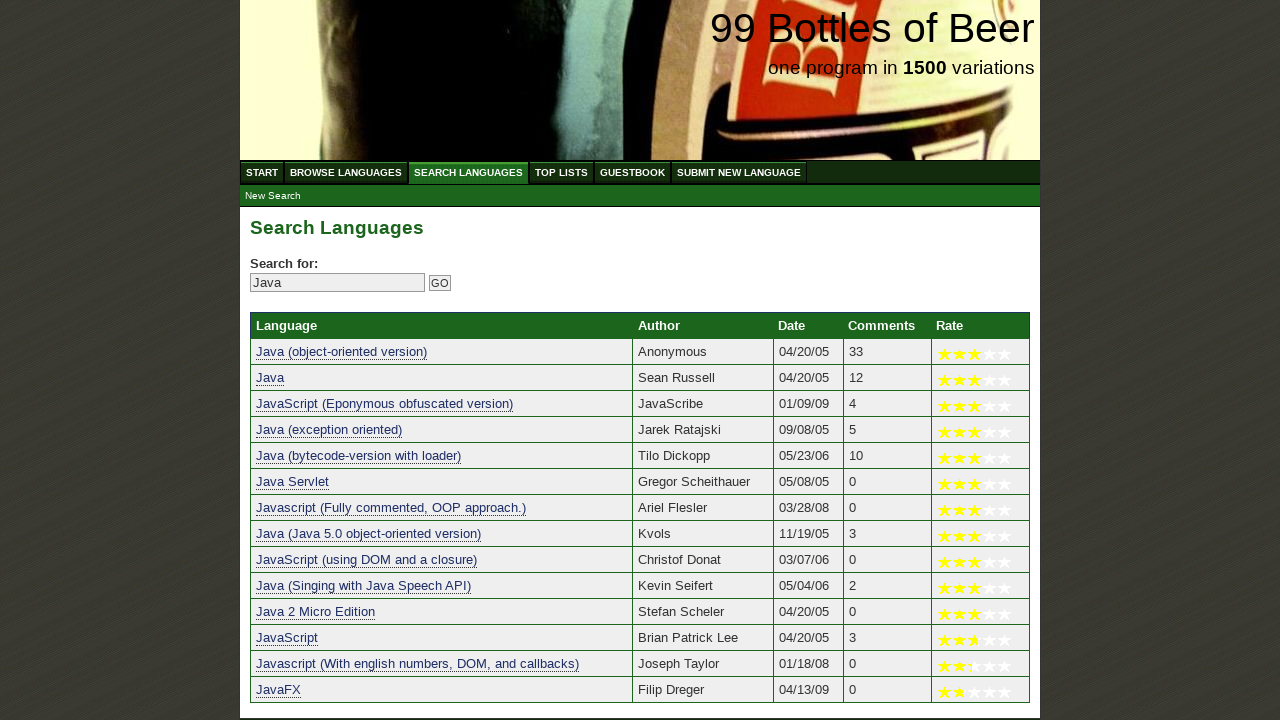

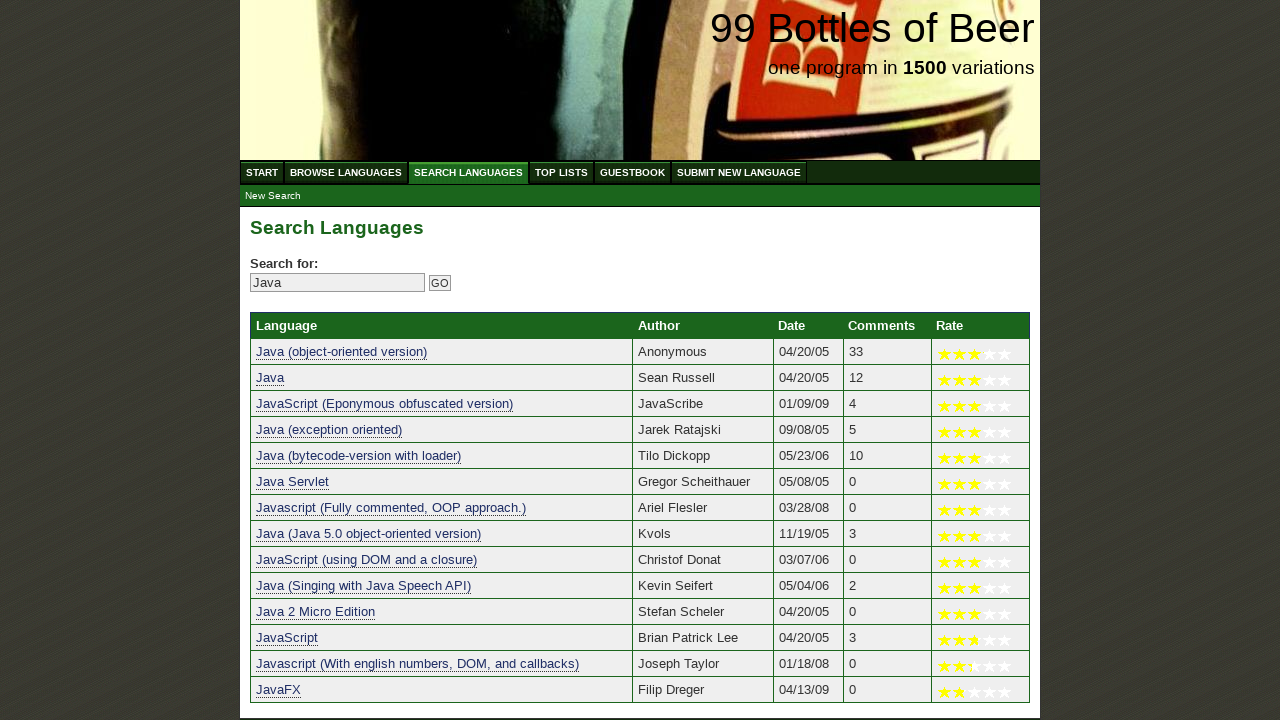